Tests timeout handling by clicking a Start button and verifying that the "Hello World!" message appears after waiting

Starting URL: https://the-internet.herokuapp.com/dynamic_loading/1

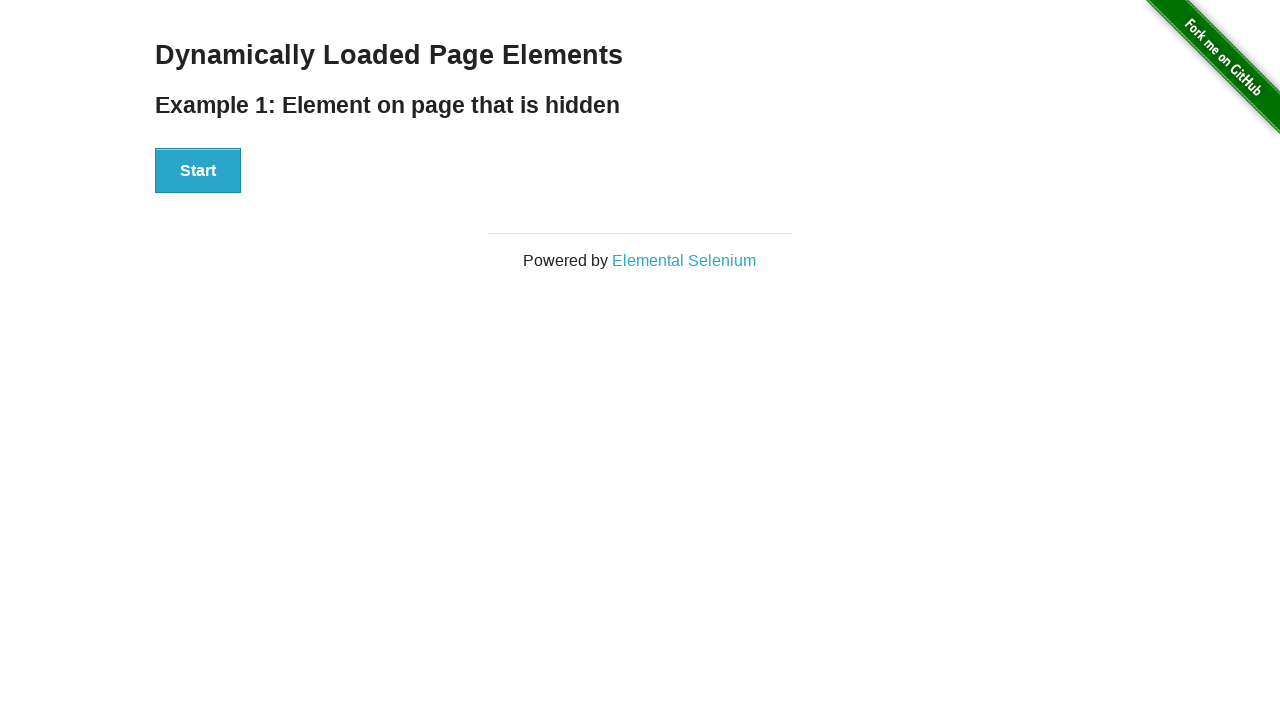

Clicked the Start button at (198, 171) on xpath=//div[@id='start']/button
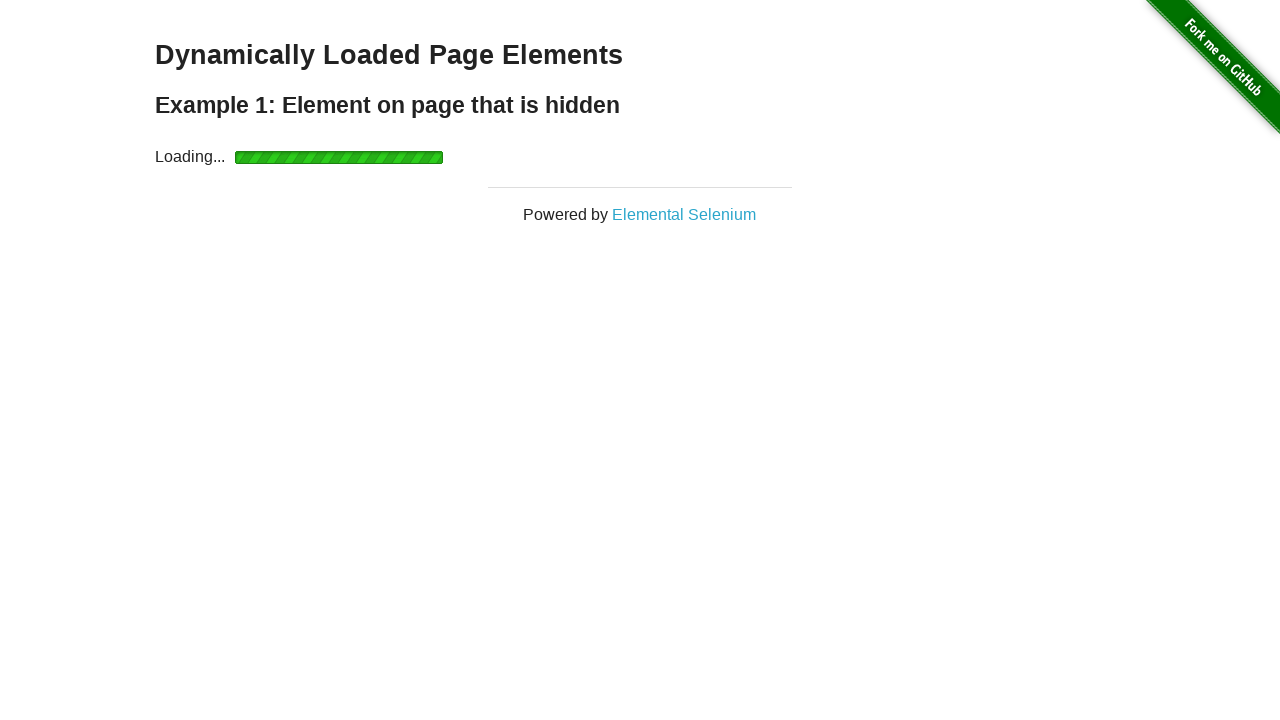

Waited for 'Hello World!' message to appear
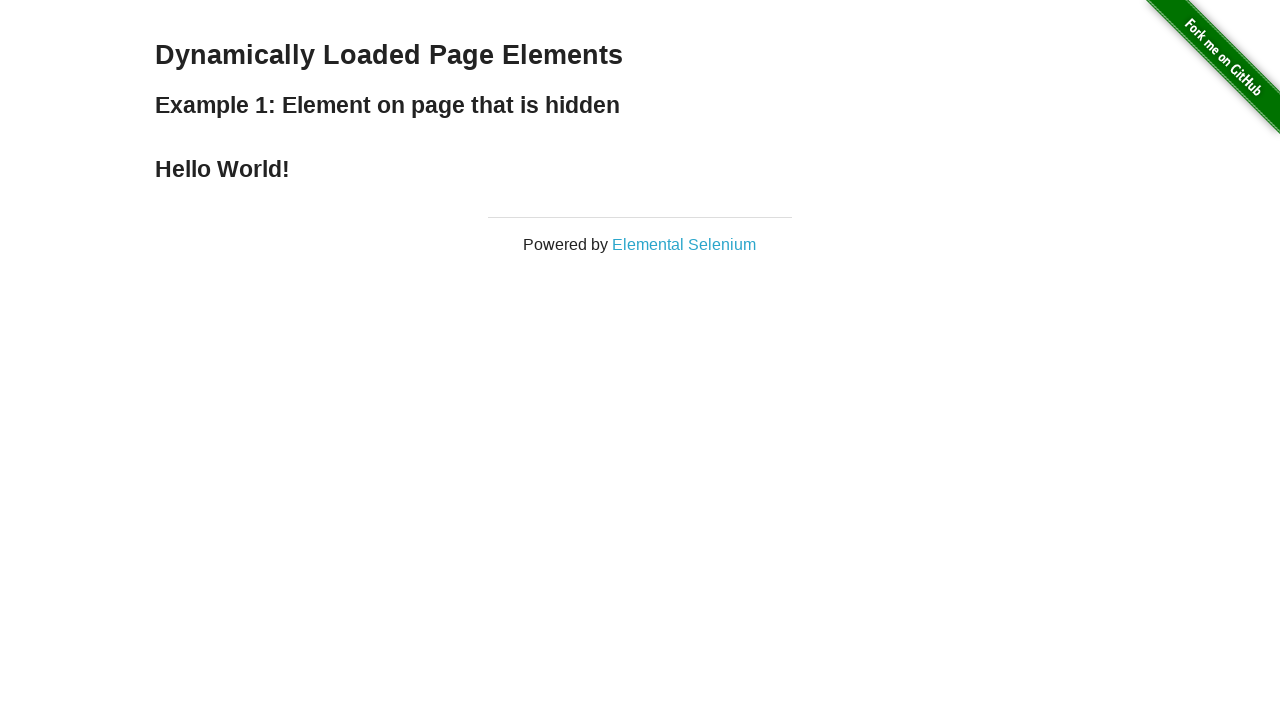

Retrieved finish text content
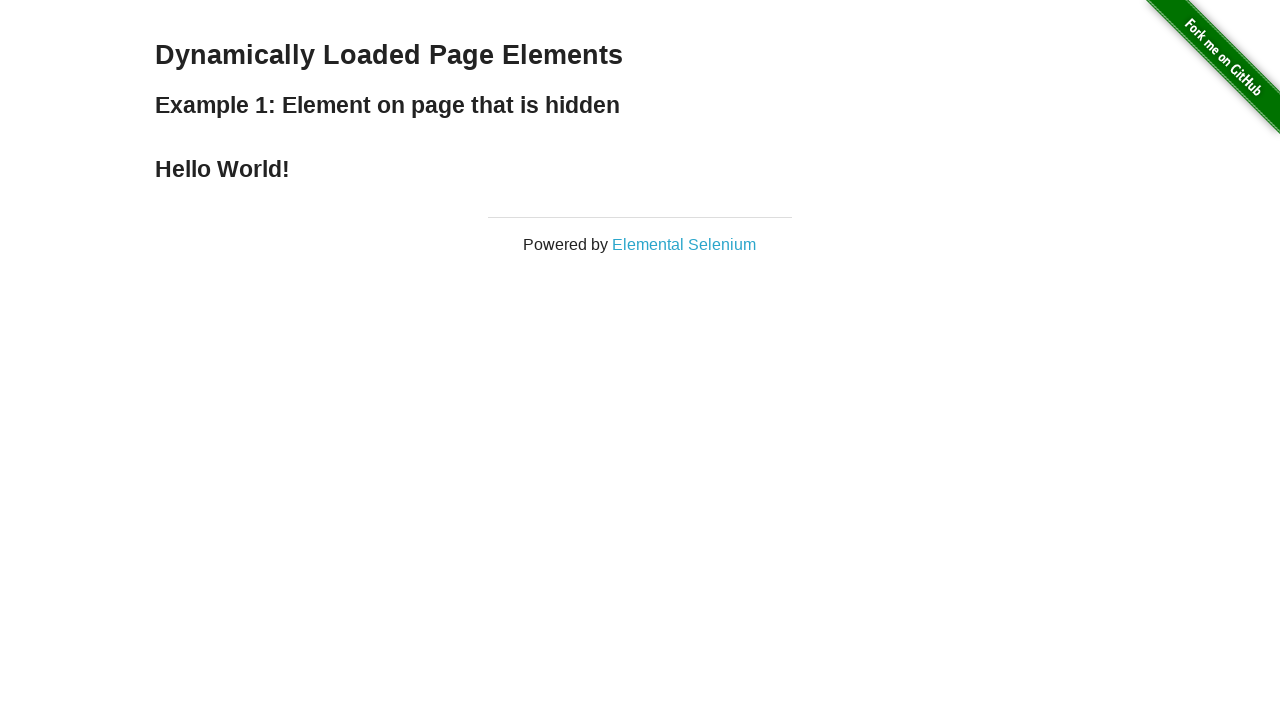

Verified that 'Hello World!' message is present in finish text
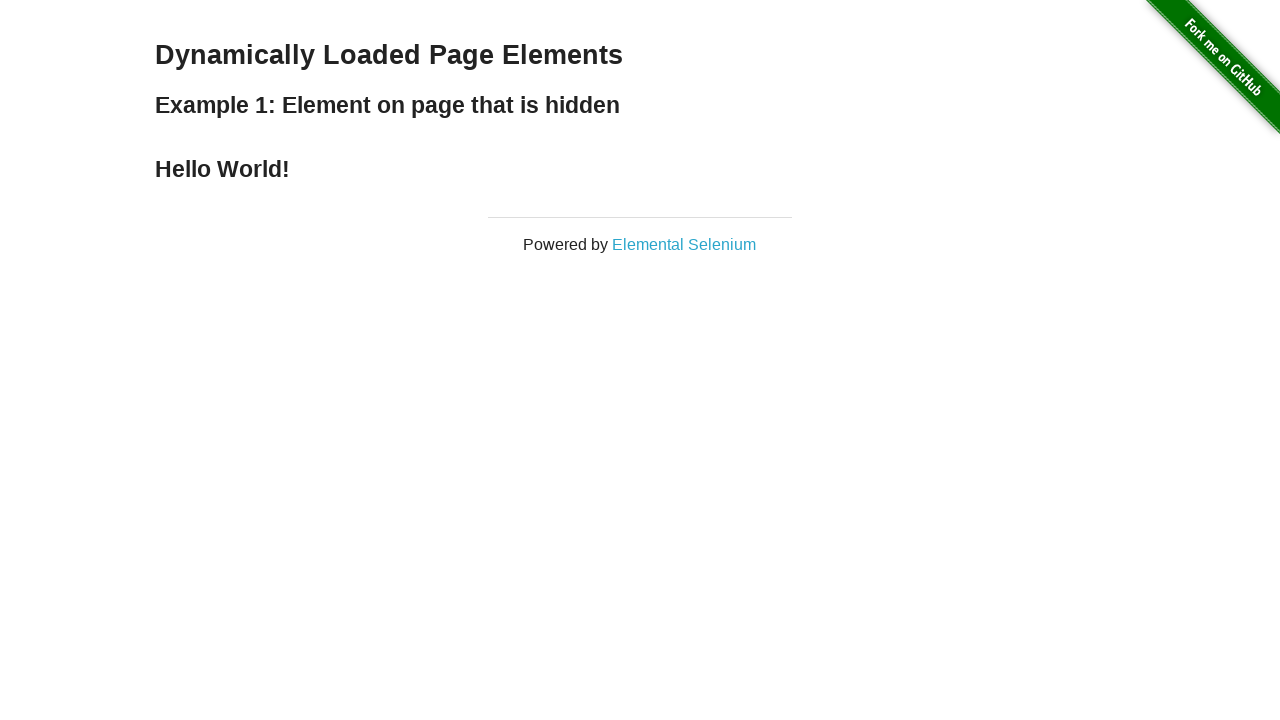

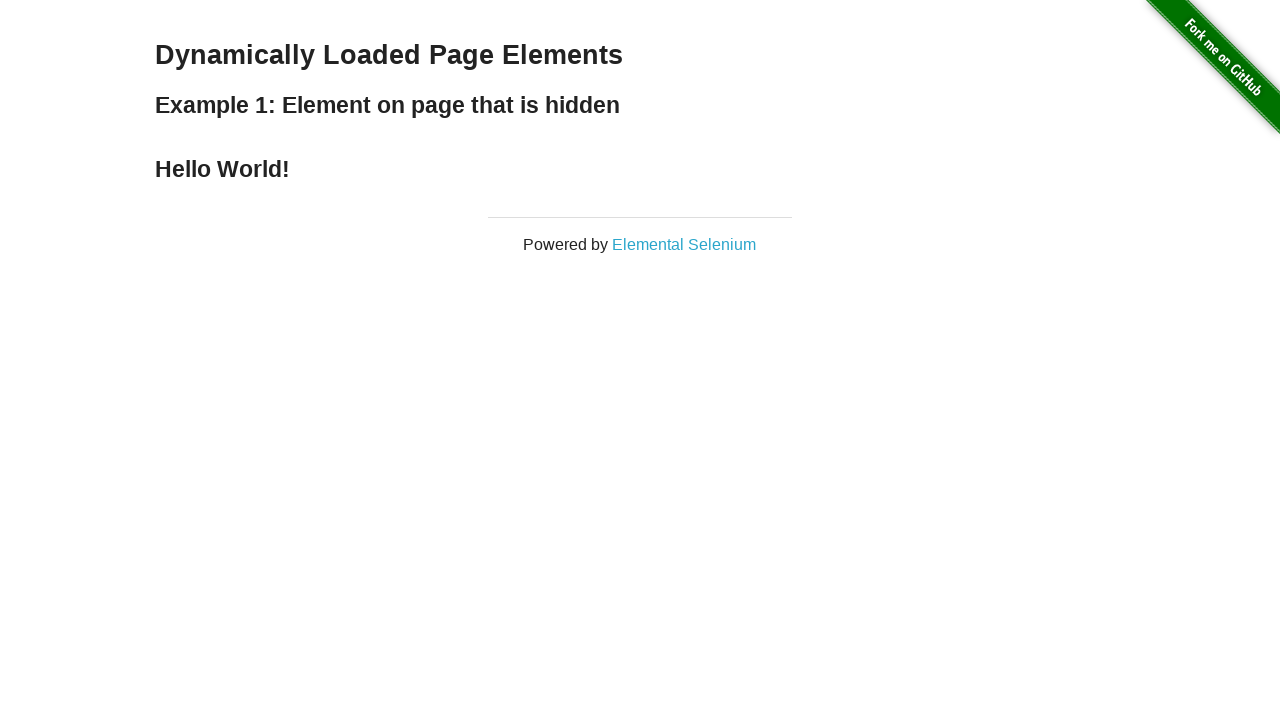